Tests a form submission on DemoQA by filling in name, email, and address fields, then verifying the submitted data is displayed correctly

Starting URL: https://demoqa.com/text-box

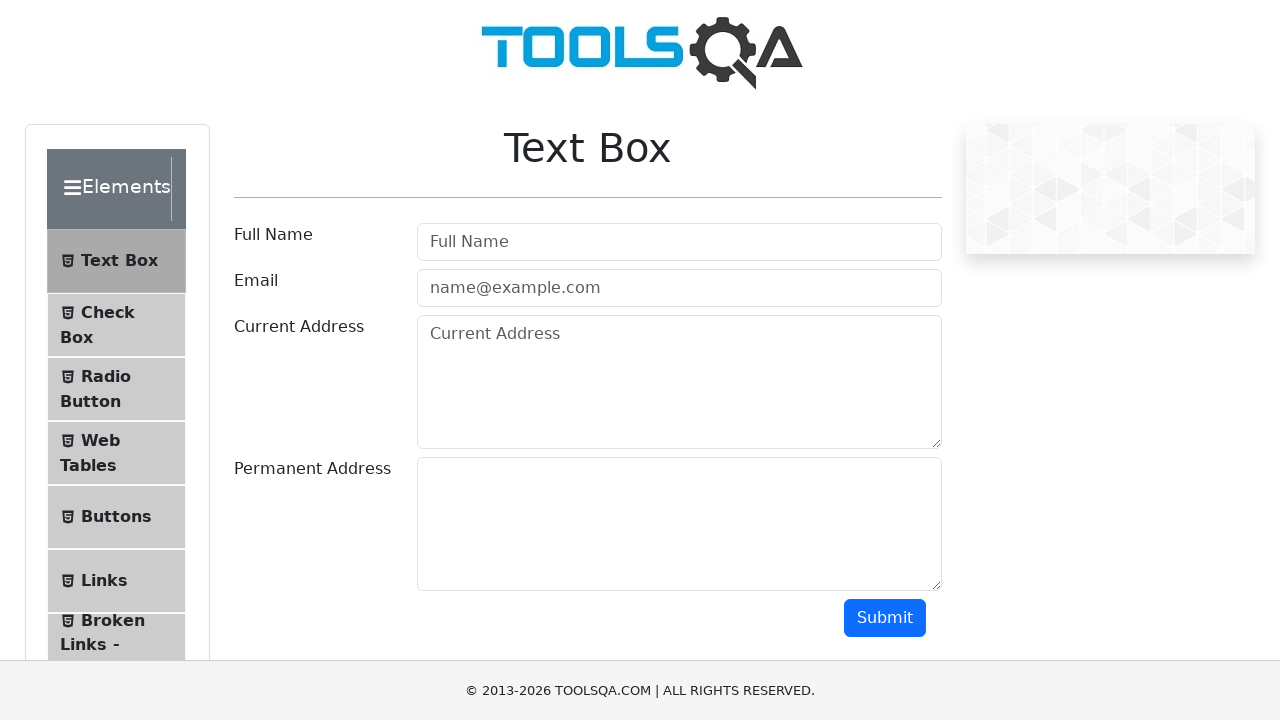

Filled name field with 'Md. Nayeem' on #userName
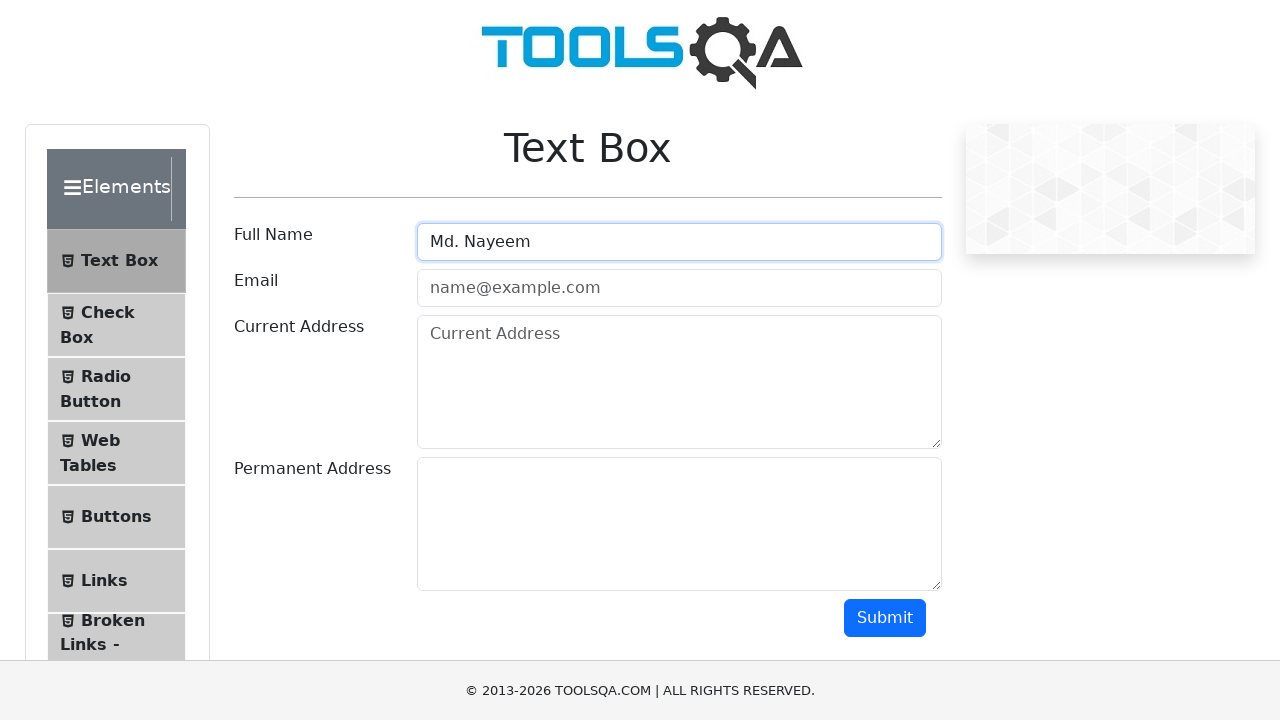

Filled email field with 'ReNayeem@gmail.com' on .mr-sm-2 >> nth=1
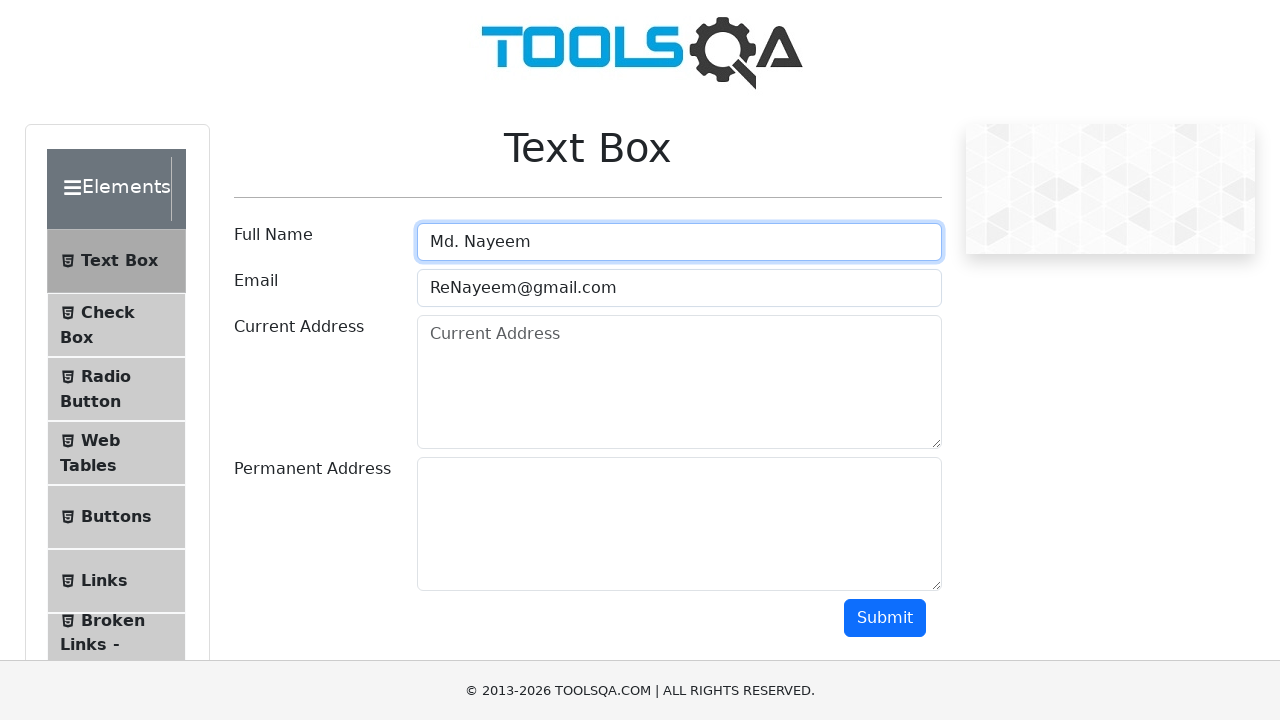

Filled current address field with 'Killarpool' on textarea >> nth=0
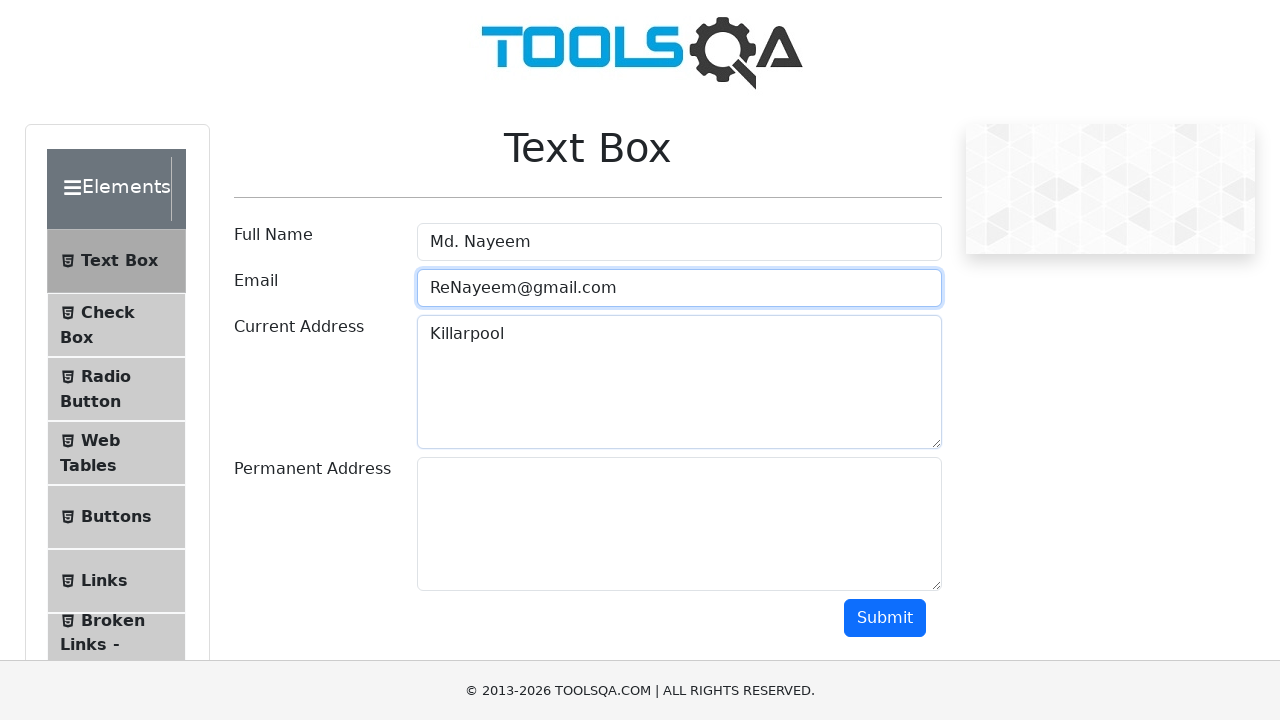

Filled permanent address field with 'Loxmon Khola' on textarea >> nth=1
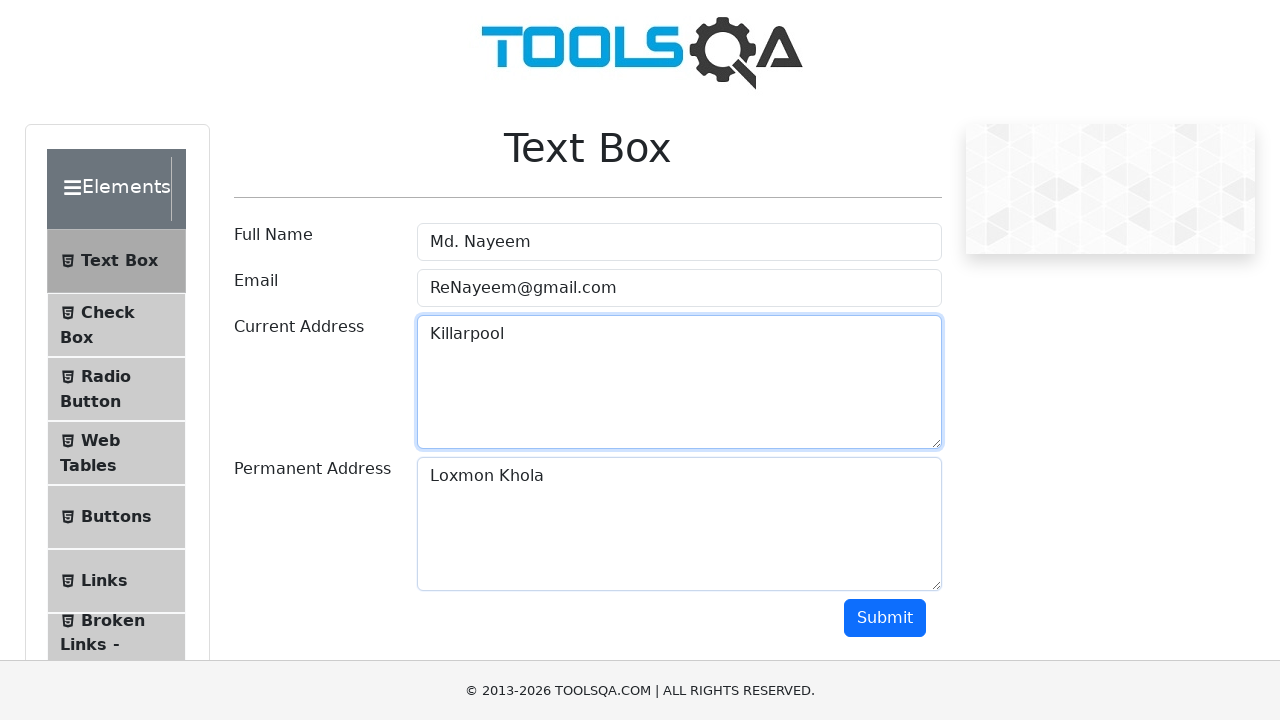

Scrolled down 500 pixels to reveal submit button
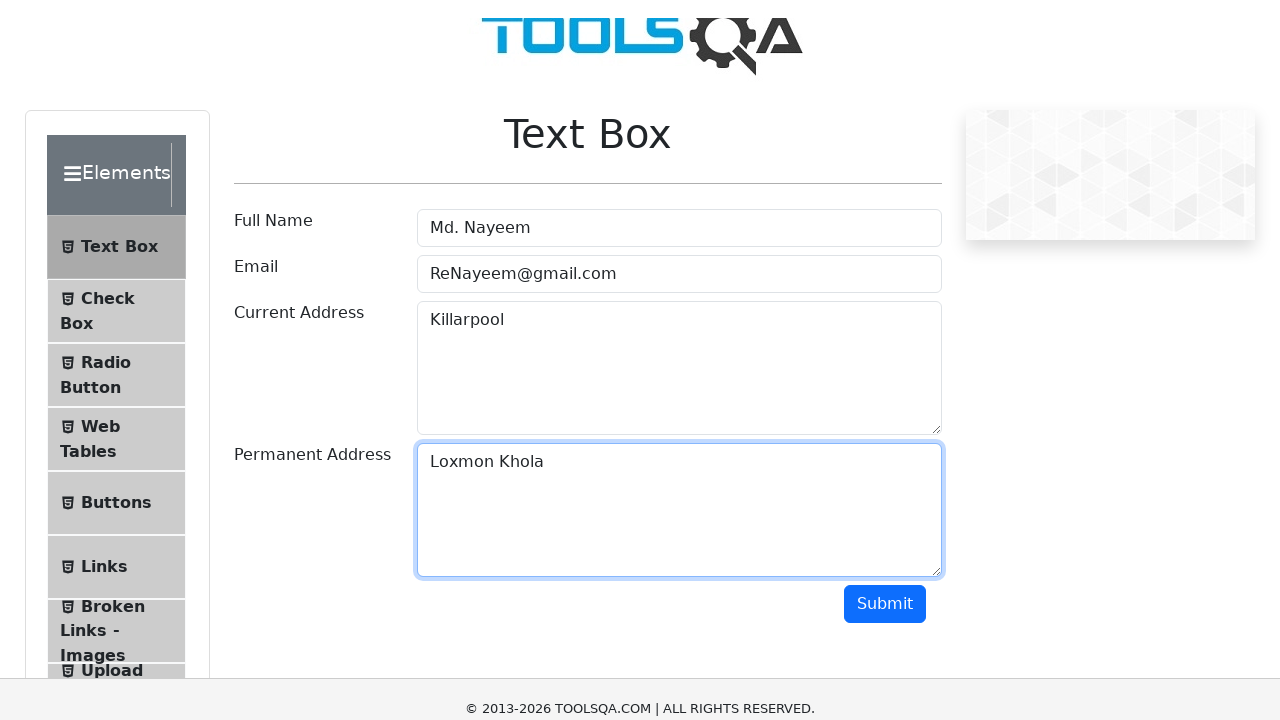

Clicked submit button to submit form at (885, 118) on [type='button'] >> nth=1
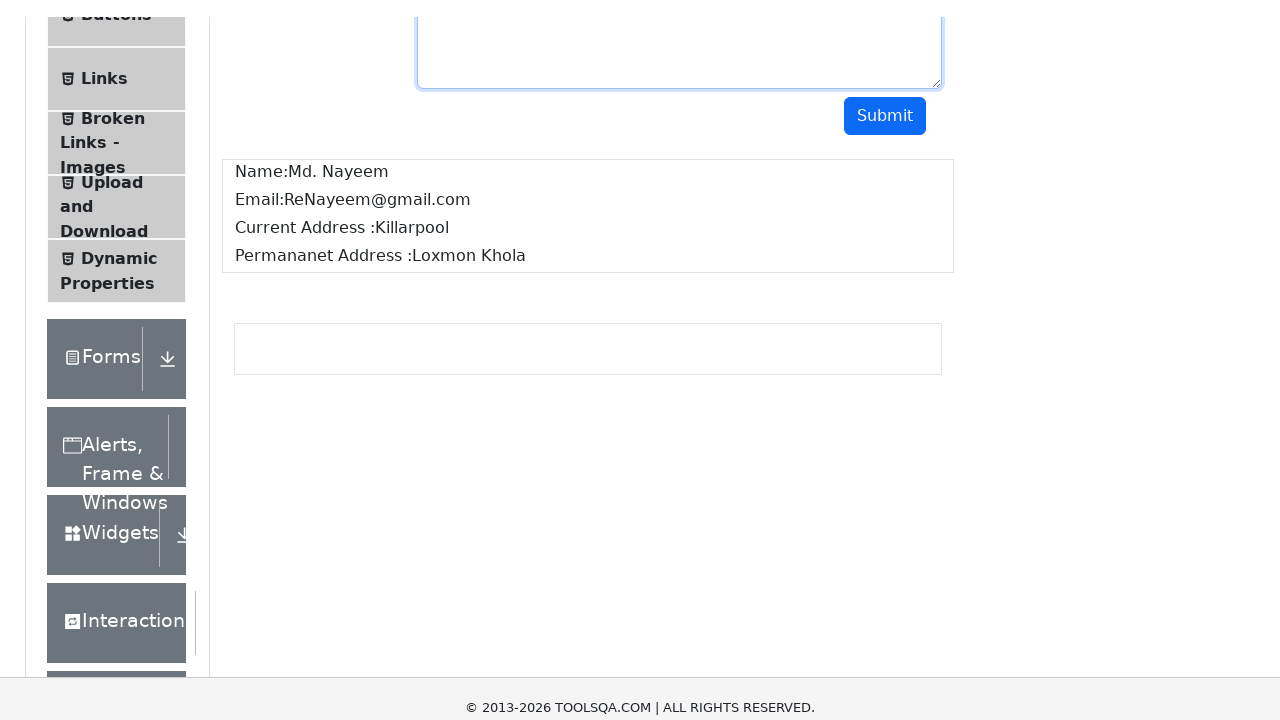

Waited for output section to load with submitted name
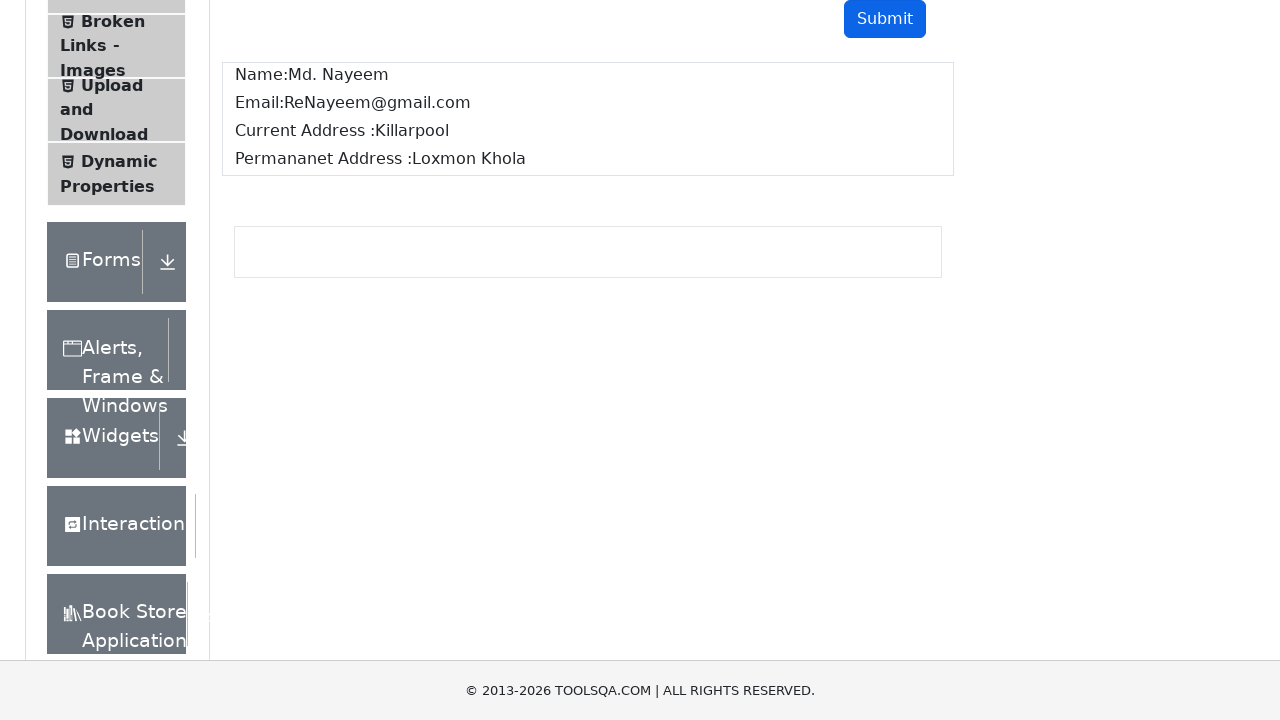

Verified that submitted name 'Md. Nayeem' is displayed in output
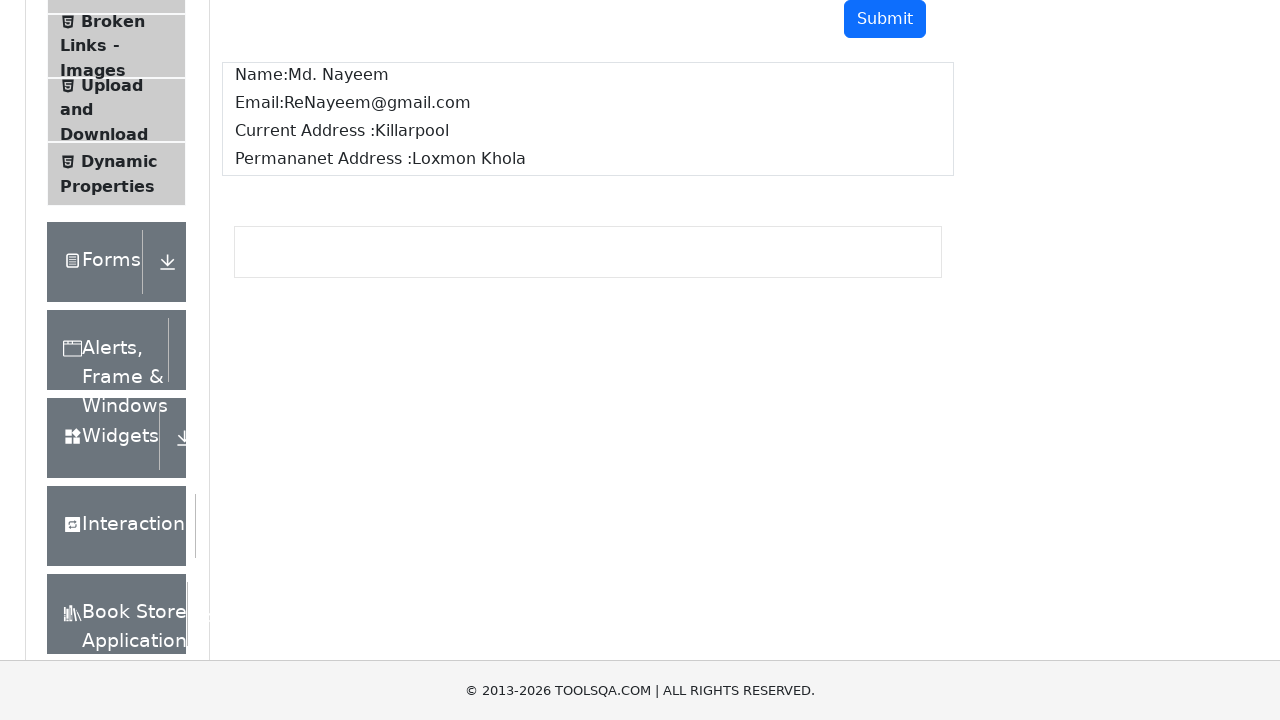

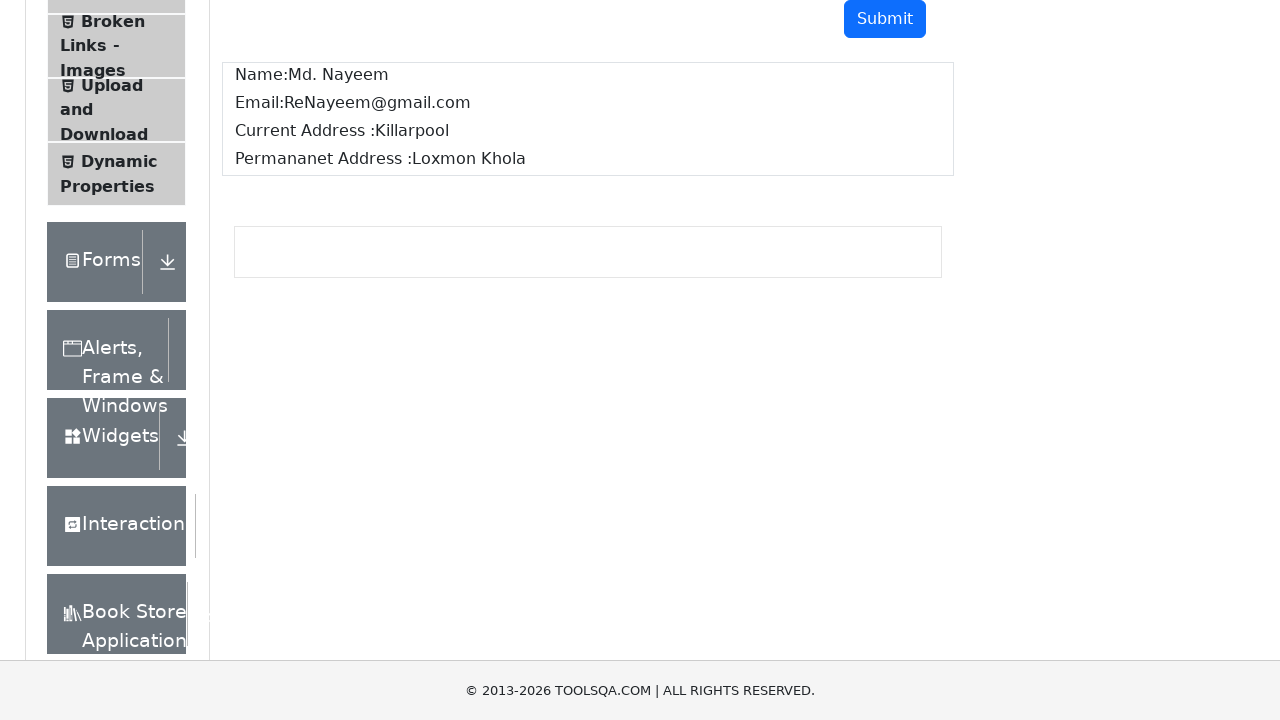